Solves a math problem by reading two numbers from the page, calculating their sum, and selecting the answer from a dropdown menu

Starting URL: http://suninjuly.github.io/selects1.html

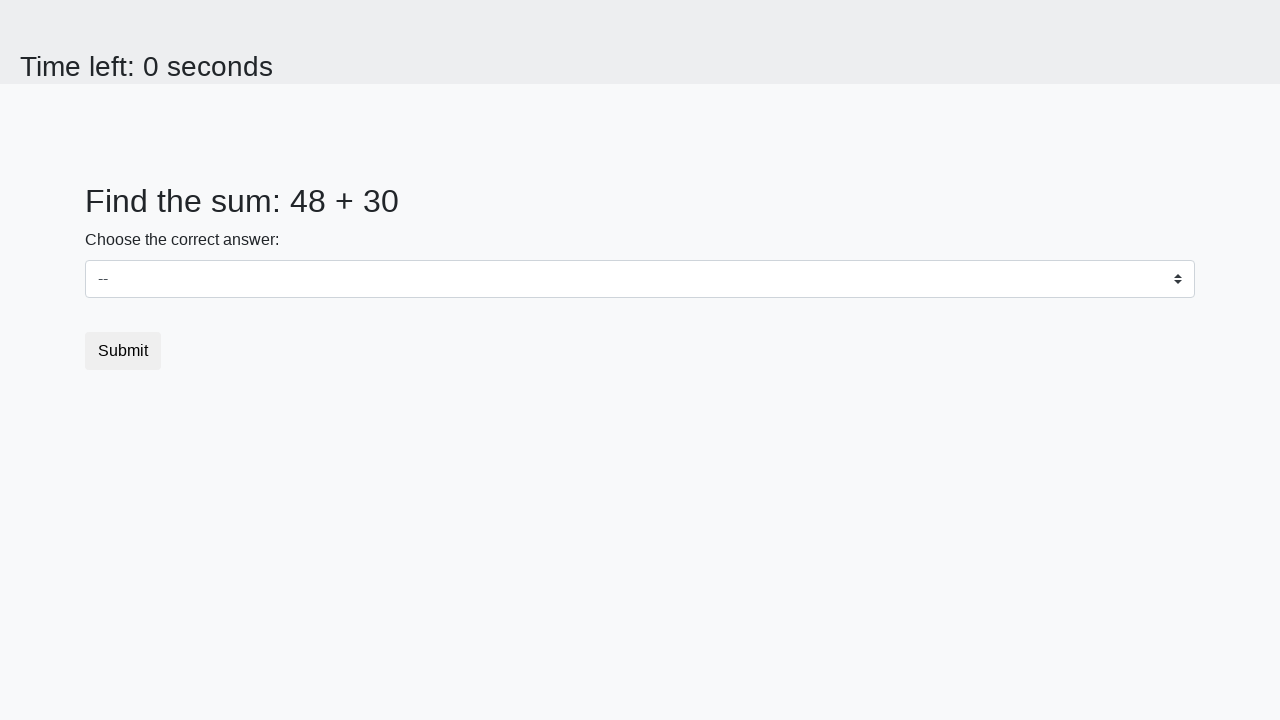

Retrieved first number from #num1 element
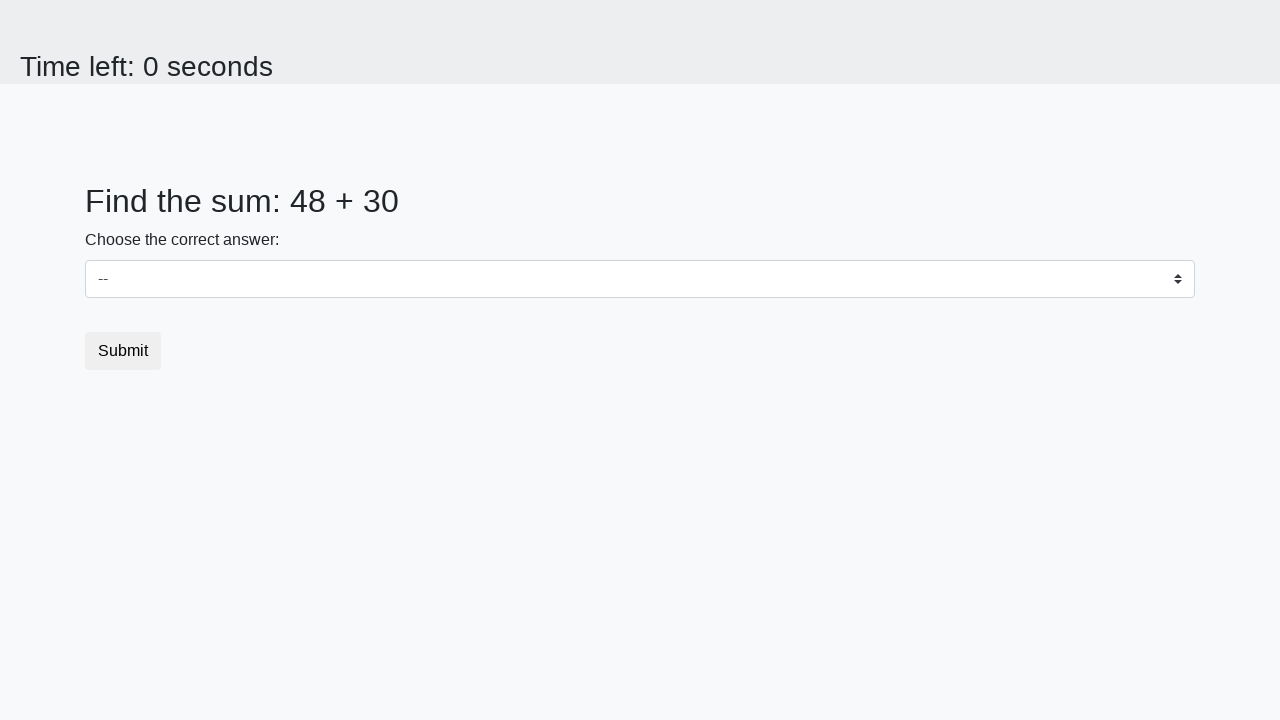

Retrieved second number from #num2 element
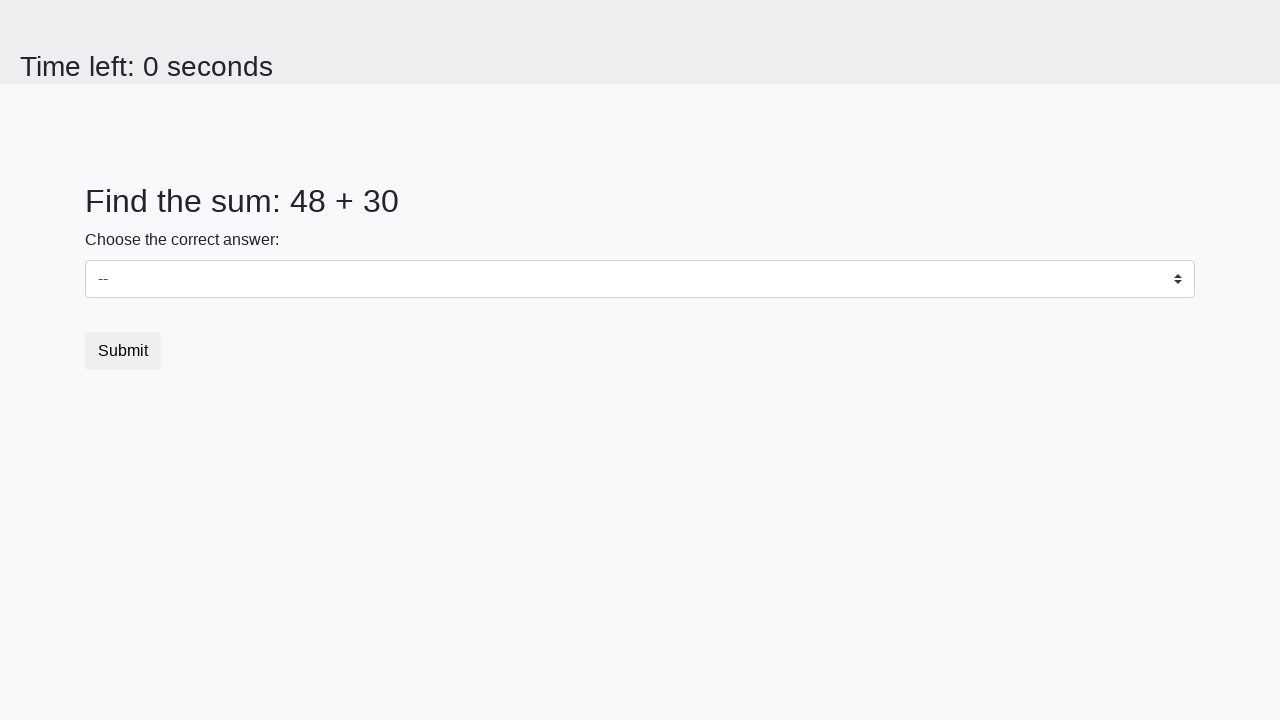

Calculated sum: 48 + 30 = 78
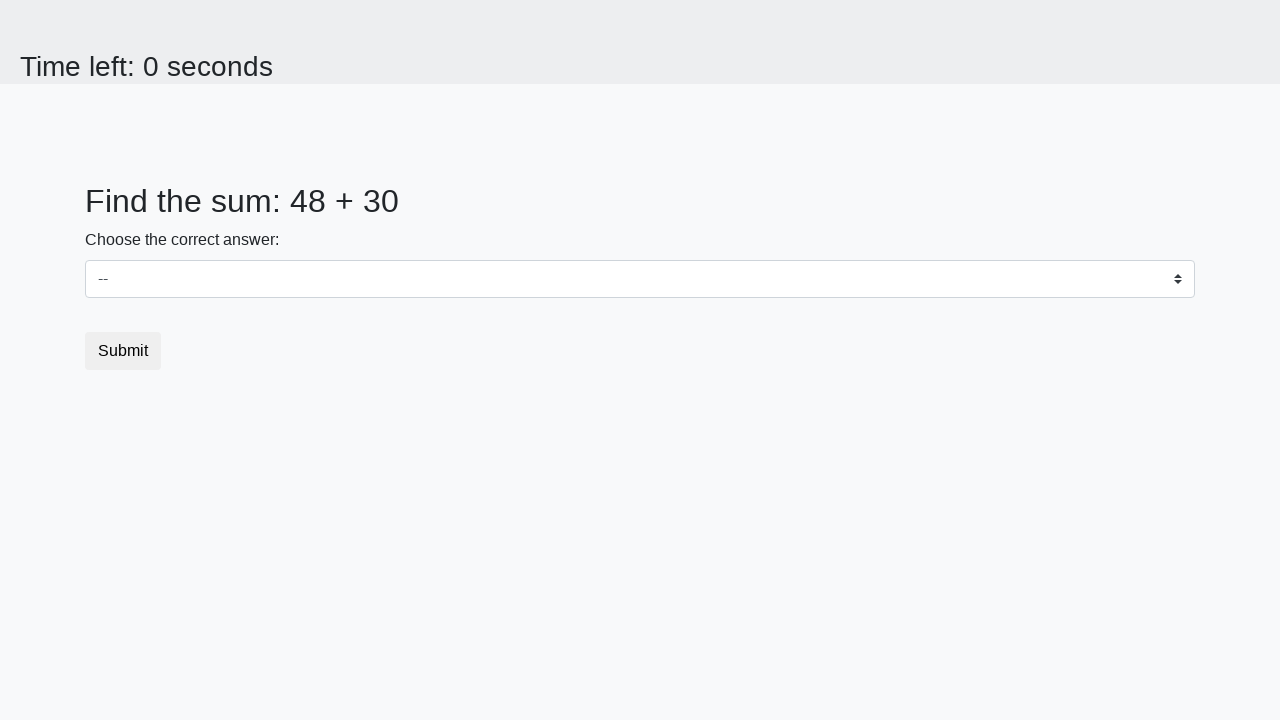

Selected answer '78' from dropdown menu on select
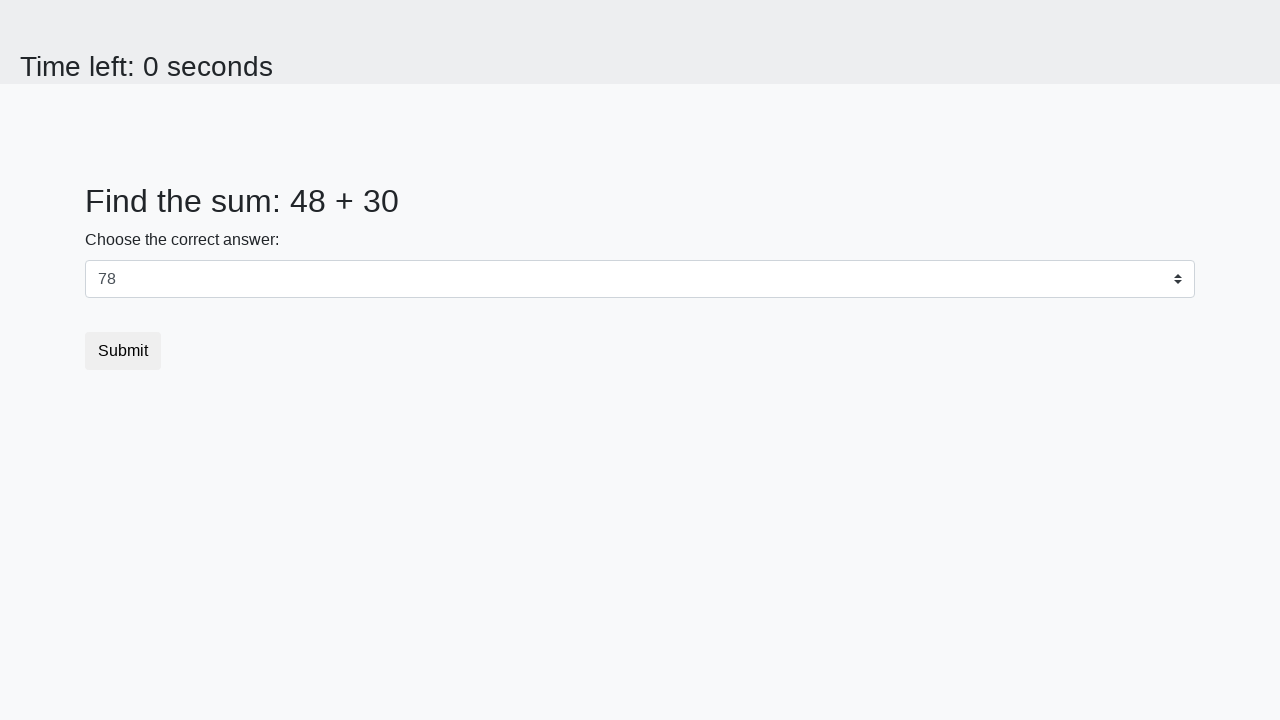

Clicked submit button at (123, 351) on .btn.btn-default
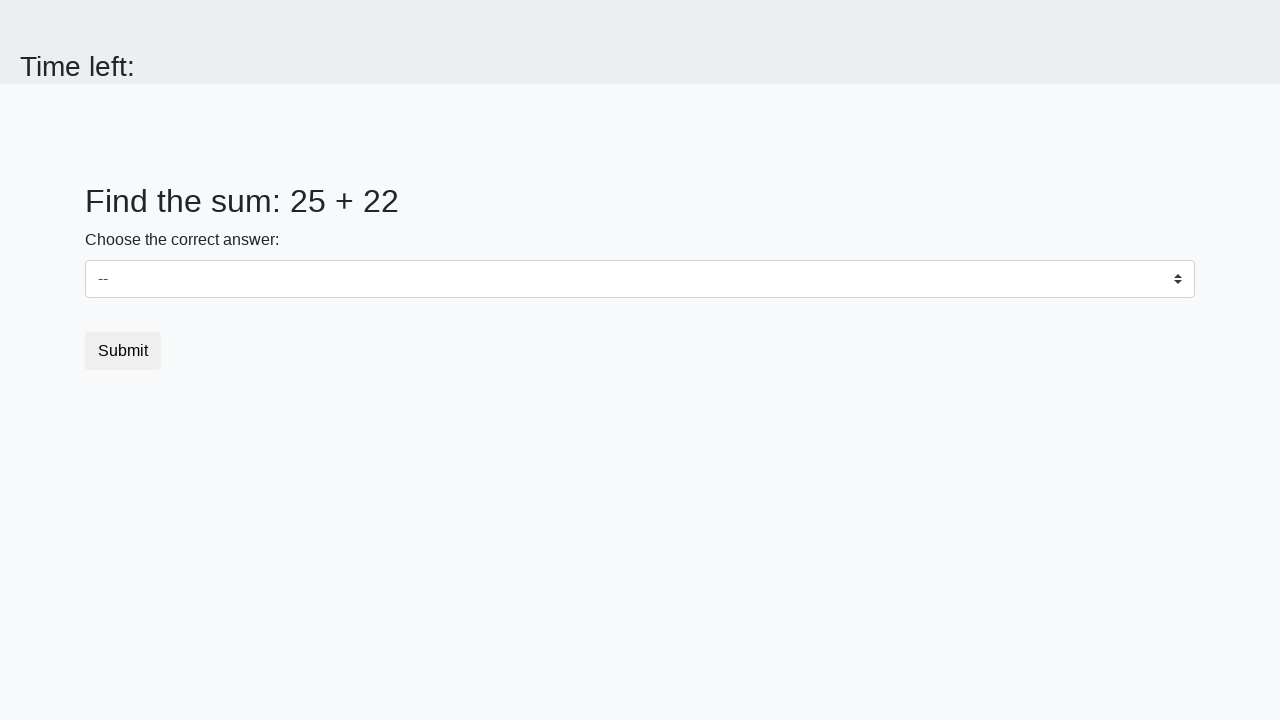

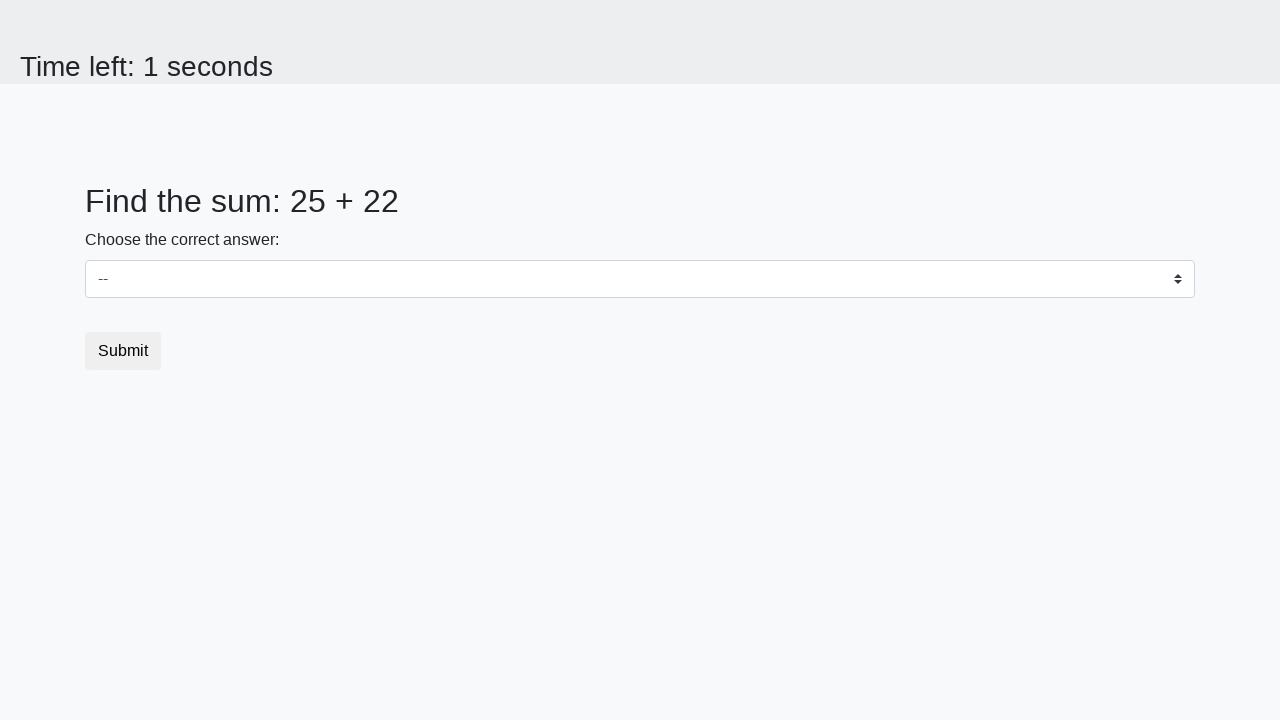